Tests iframe interaction on W3Schools by switching to the result iframe and clicking the "Try it" button to trigger a JavaScript prompt dialog.

Starting URL: https://www.w3schools.com/jsref/tryit.asp?filename=tryjsref_prompt

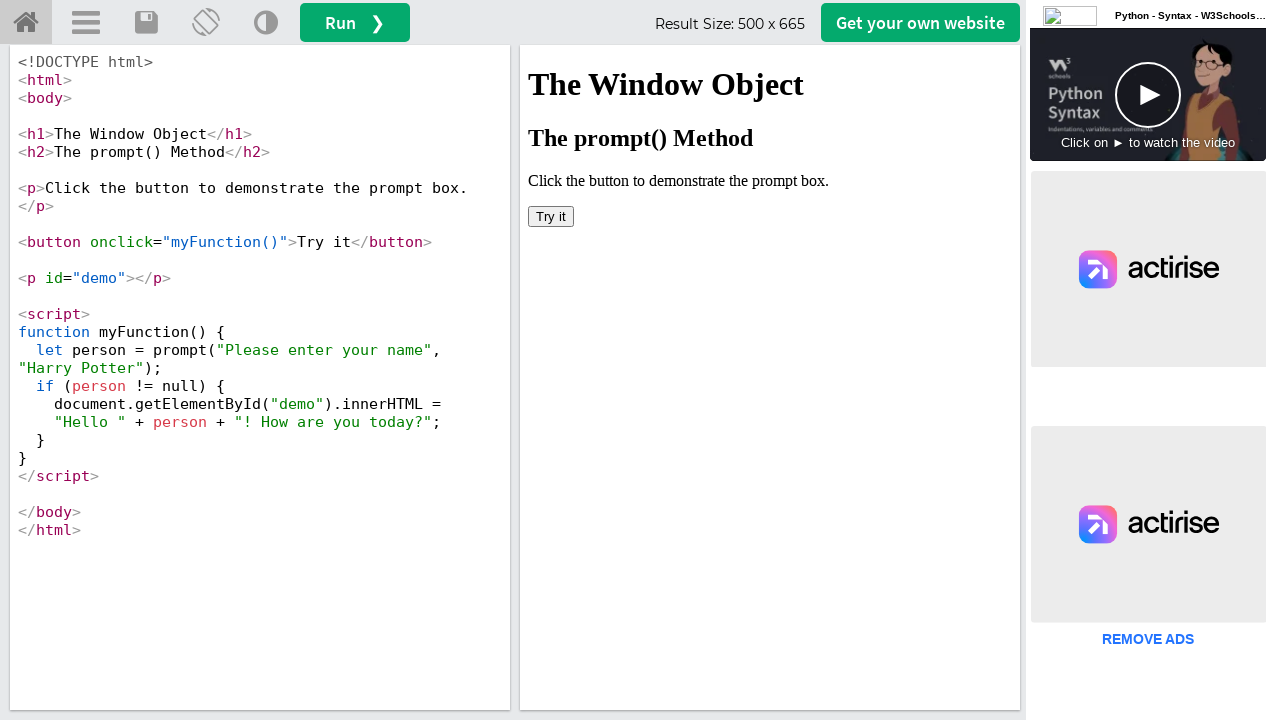

Located the result iframe with ID 'iframeResult'
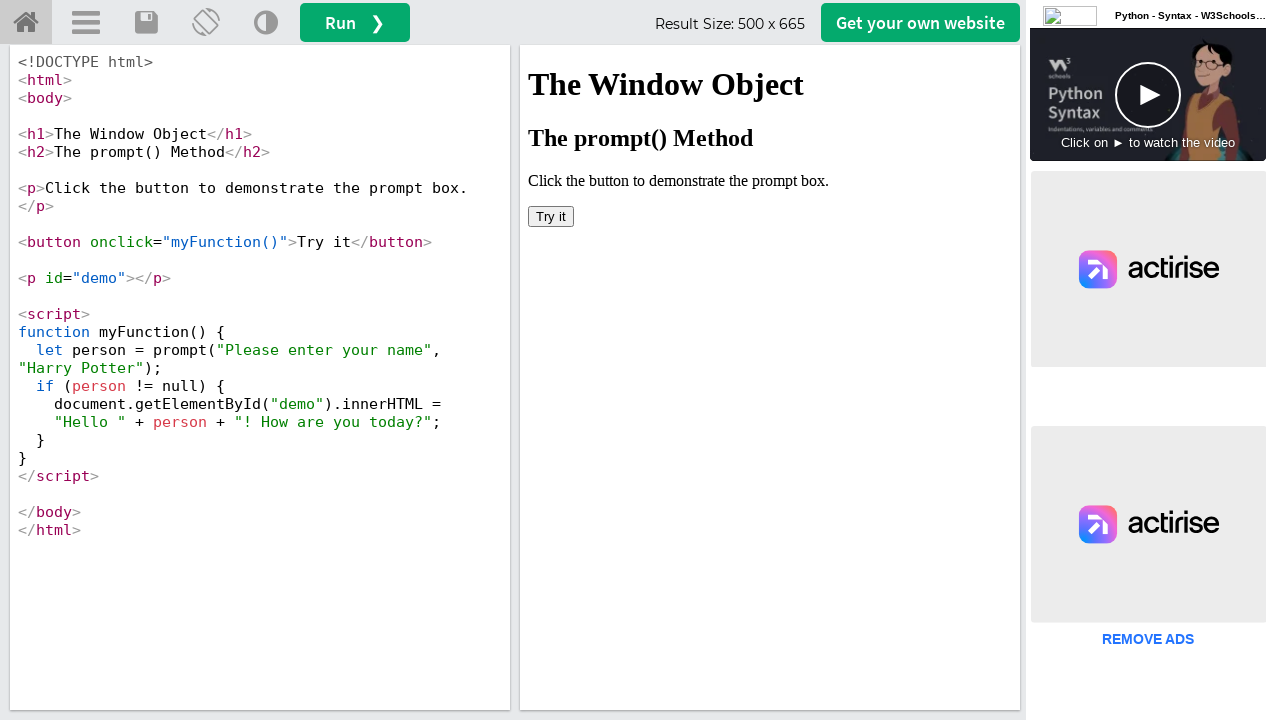

Clicked the 'Try it' button inside the iframe to trigger the JavaScript prompt dialog at (551, 216) on #iframeResult >> internal:control=enter-frame >> xpath=//button[text()='Try it']
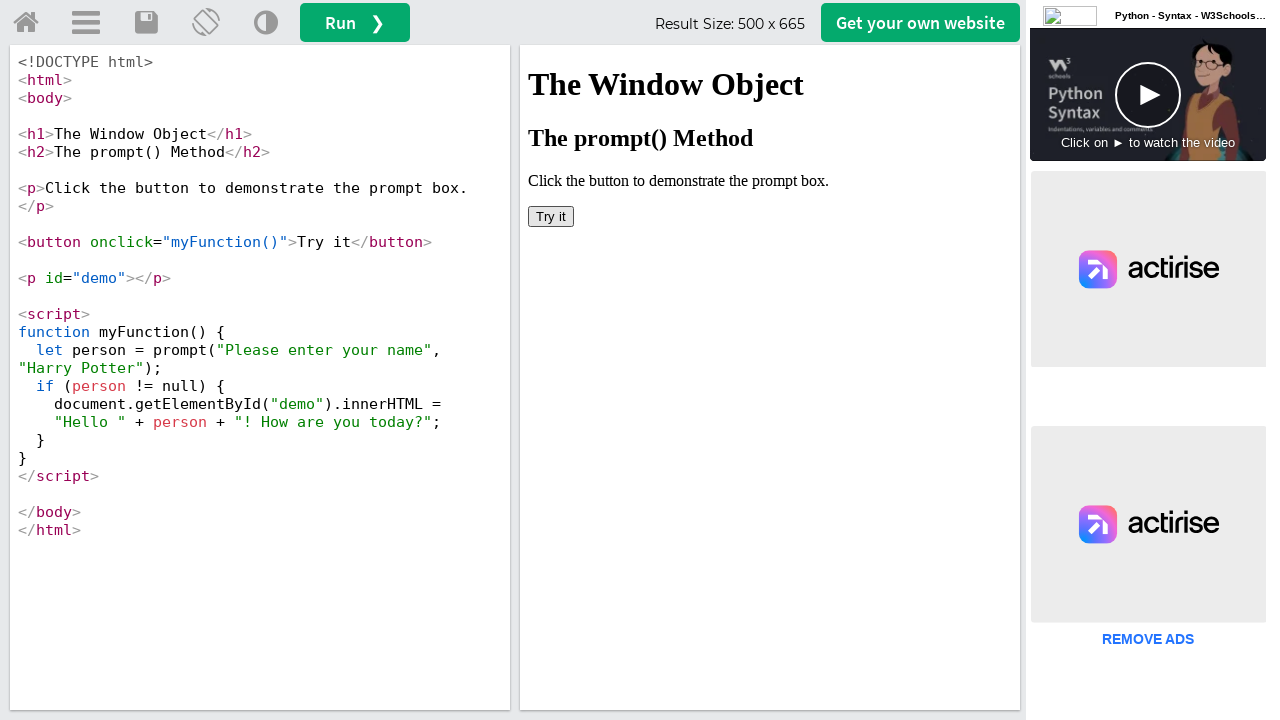

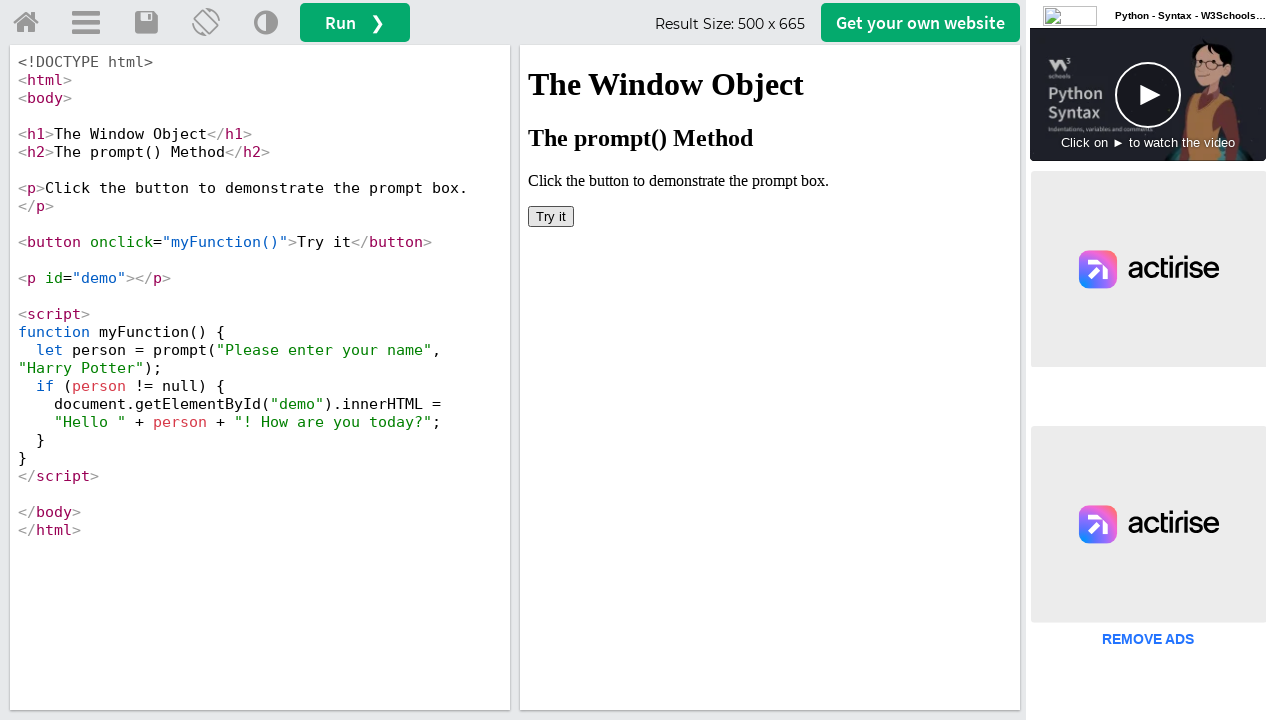